Tests the expand/collapse functionality of submenu items under the "betting info" section by clicking each submenu twice to open and close it

Starting URL: https://special.hkjc.com/e-win/zh-HK/betting-info/marksix/types-of-entry/

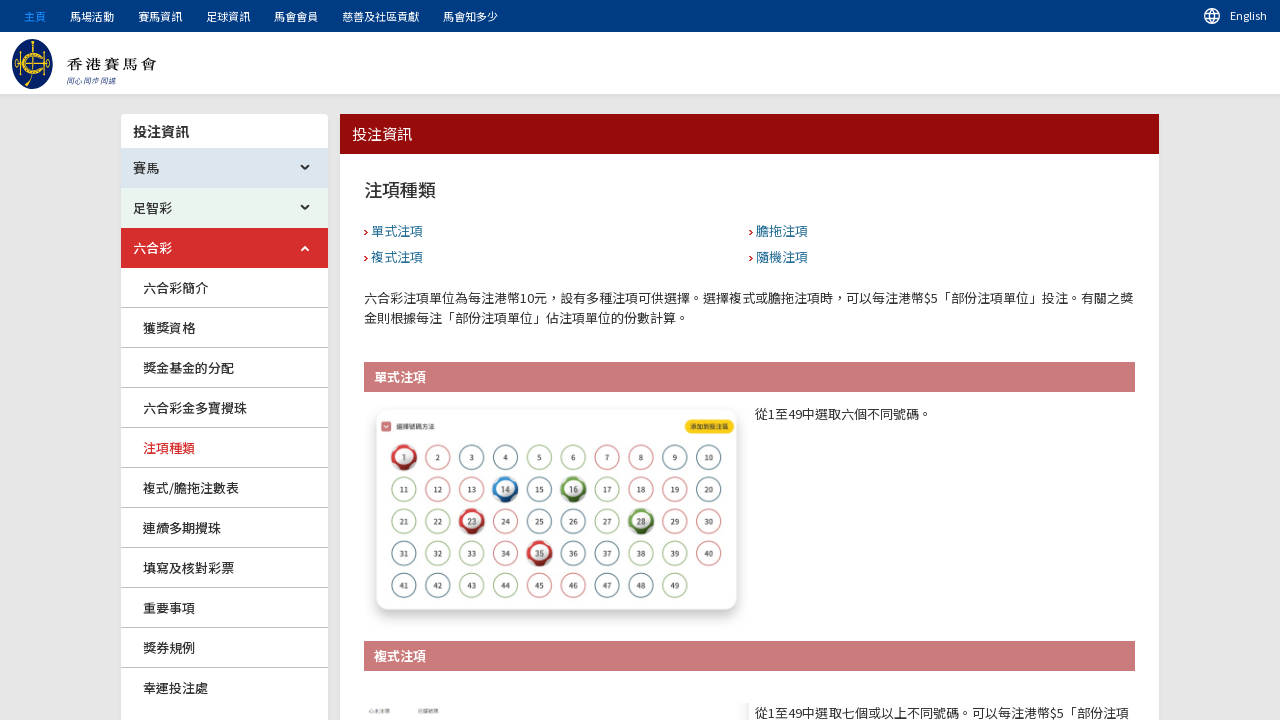

Waited for page to load (3 seconds)
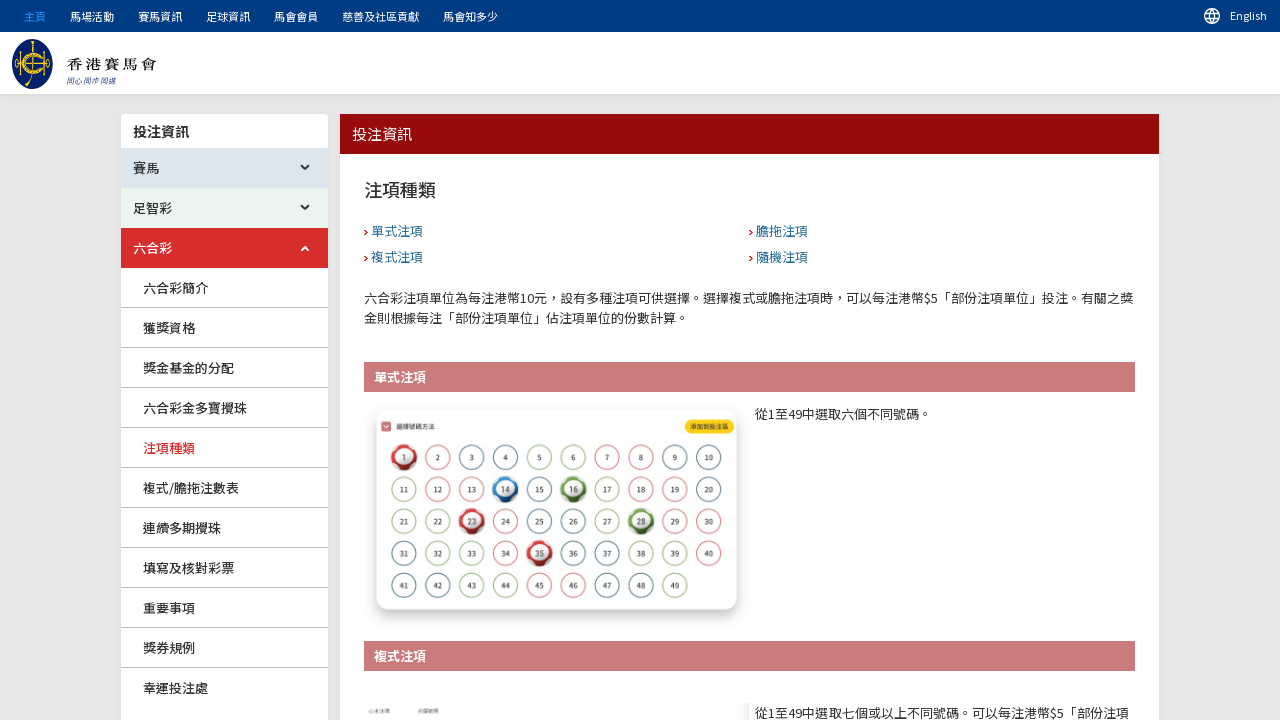

Located all submenu elements under betting info section
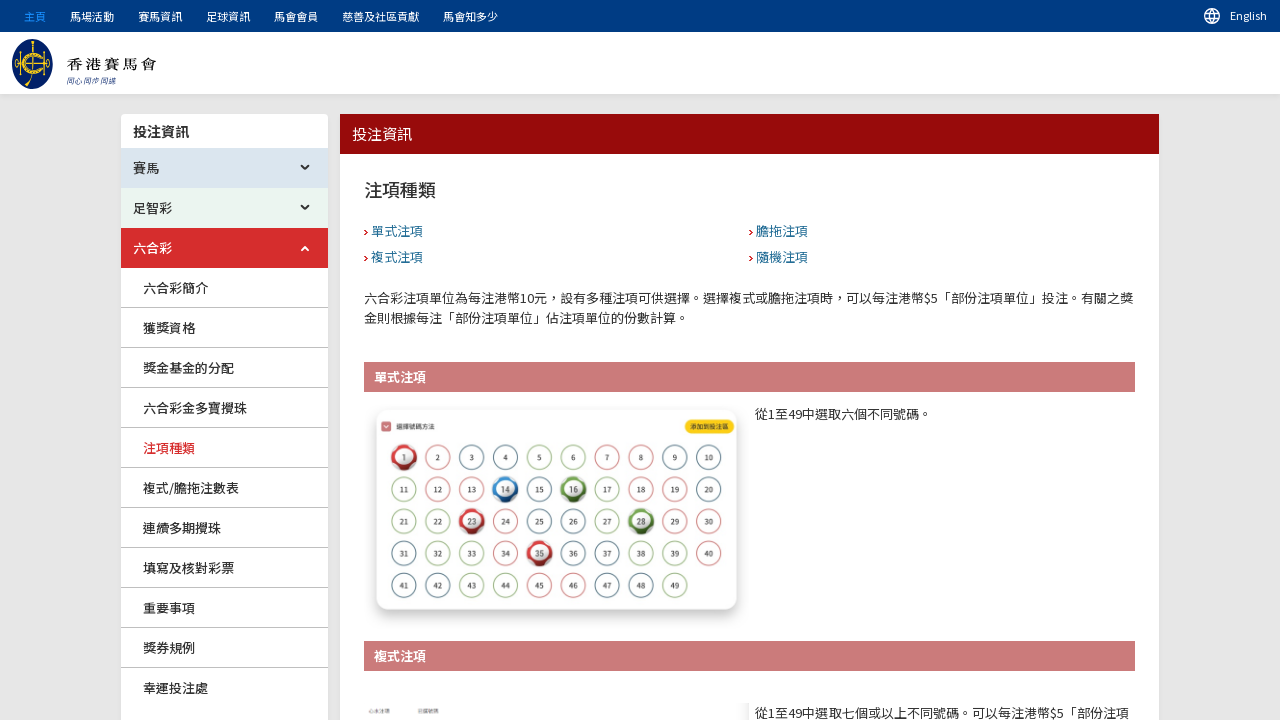

Clicked submenu element to expand at (224, 168) on xpath=//*[@title="投注資訊"]/parent::*[1]/following-sibling::*[contains(@class,"ant-
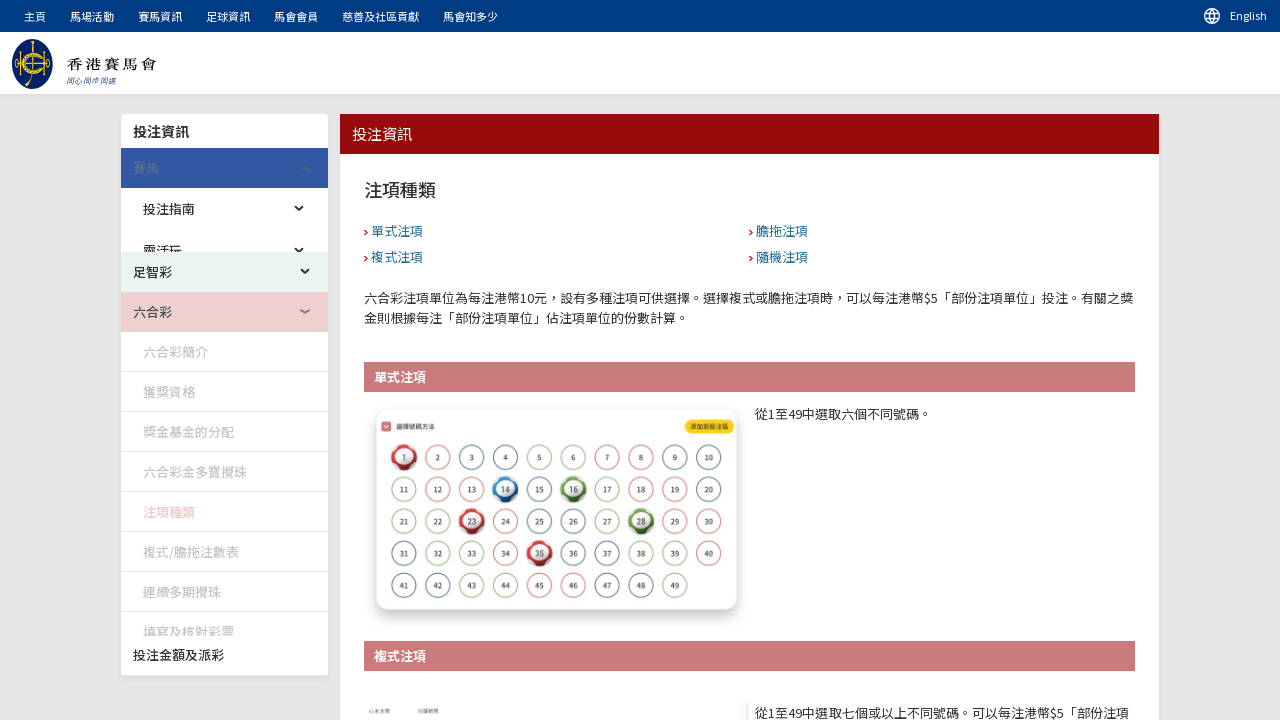

Waited for submenu expansion animation (1.5 seconds)
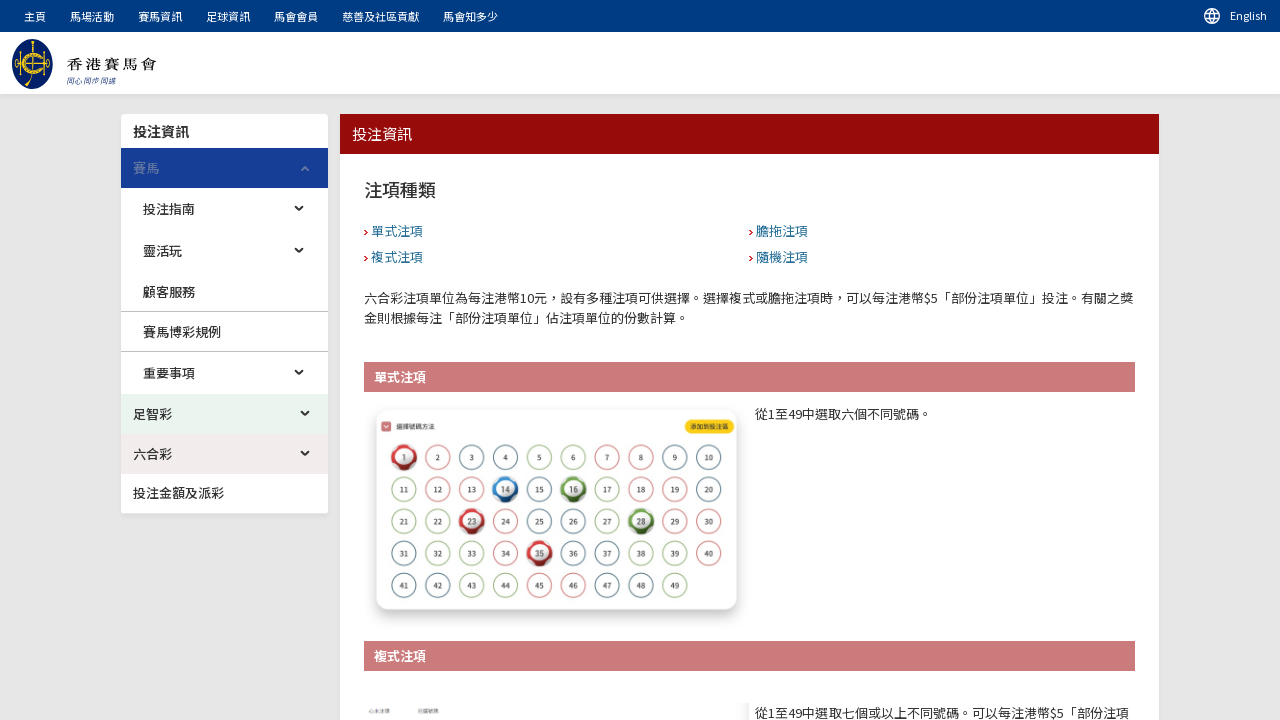

Clicked submenu element to collapse at (224, 168) on xpath=//*[@title="投注資訊"]/parent::*[1]/following-sibling::*[contains(@class,"ant-
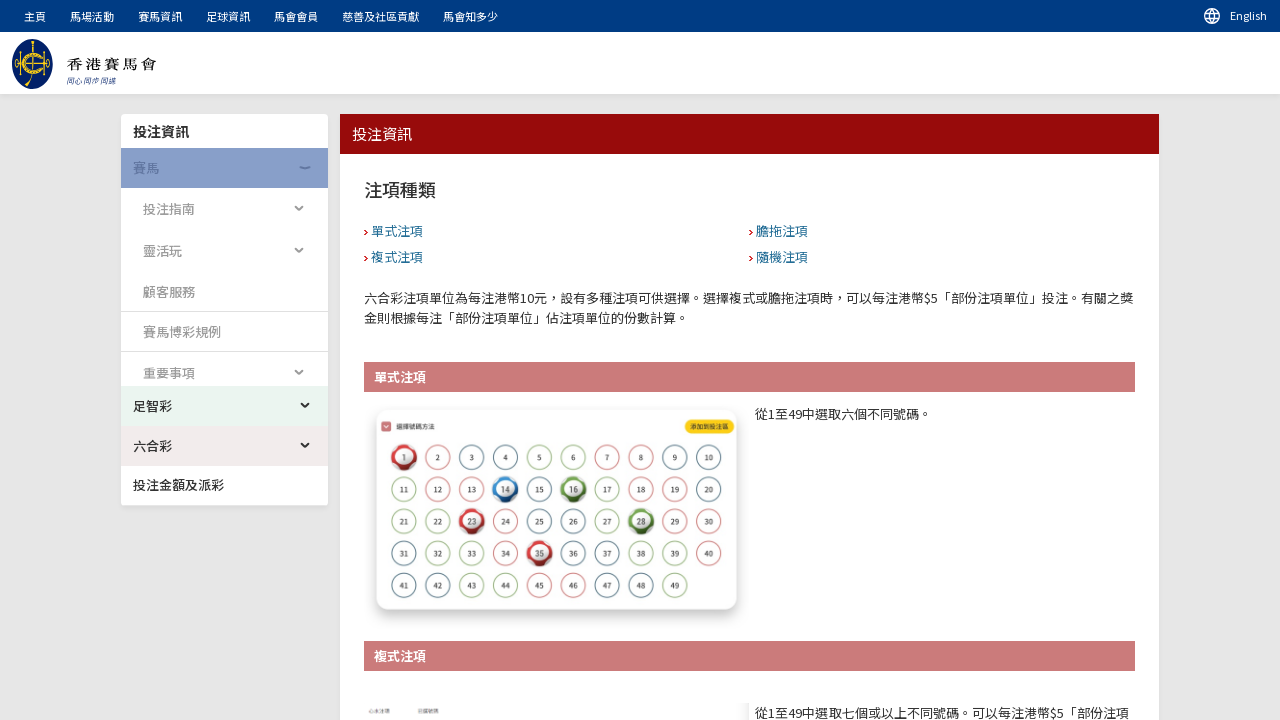

Waited for submenu collapse animation (1.5 seconds)
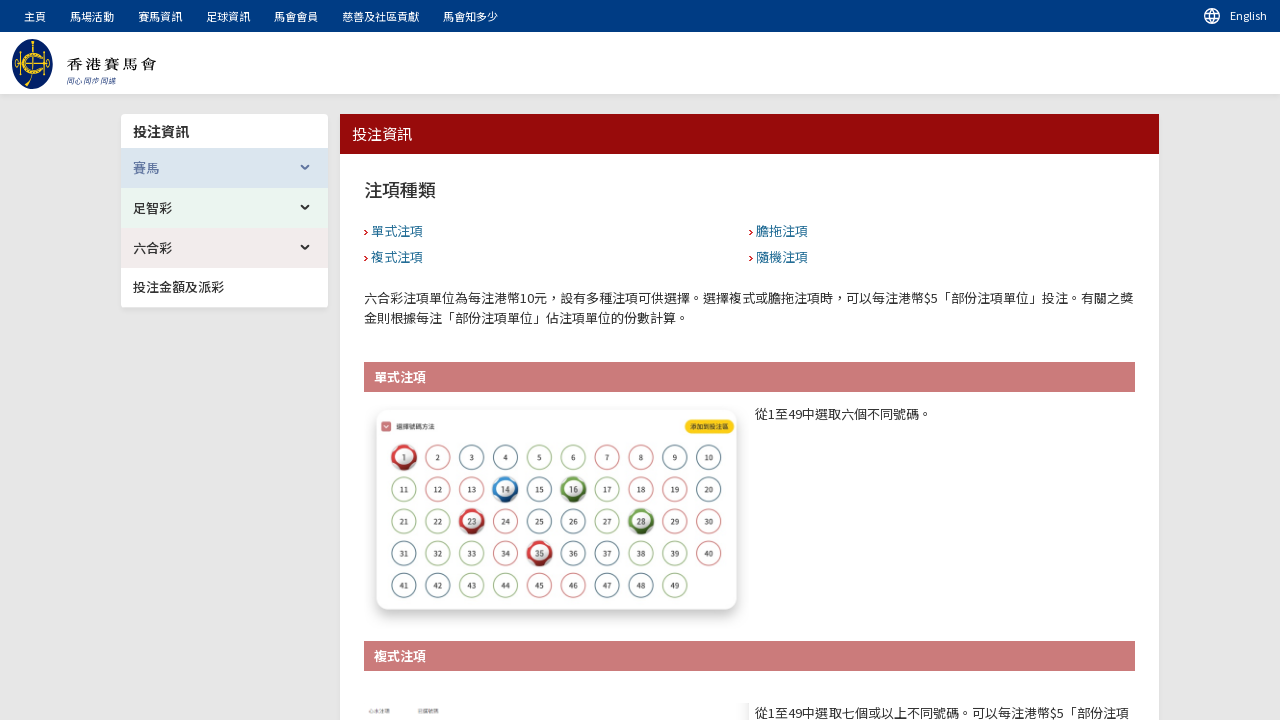

Clicked submenu element to expand at (224, 208) on xpath=//*[@title="投注資訊"]/parent::*[1]/following-sibling::*[contains(@class,"ant-
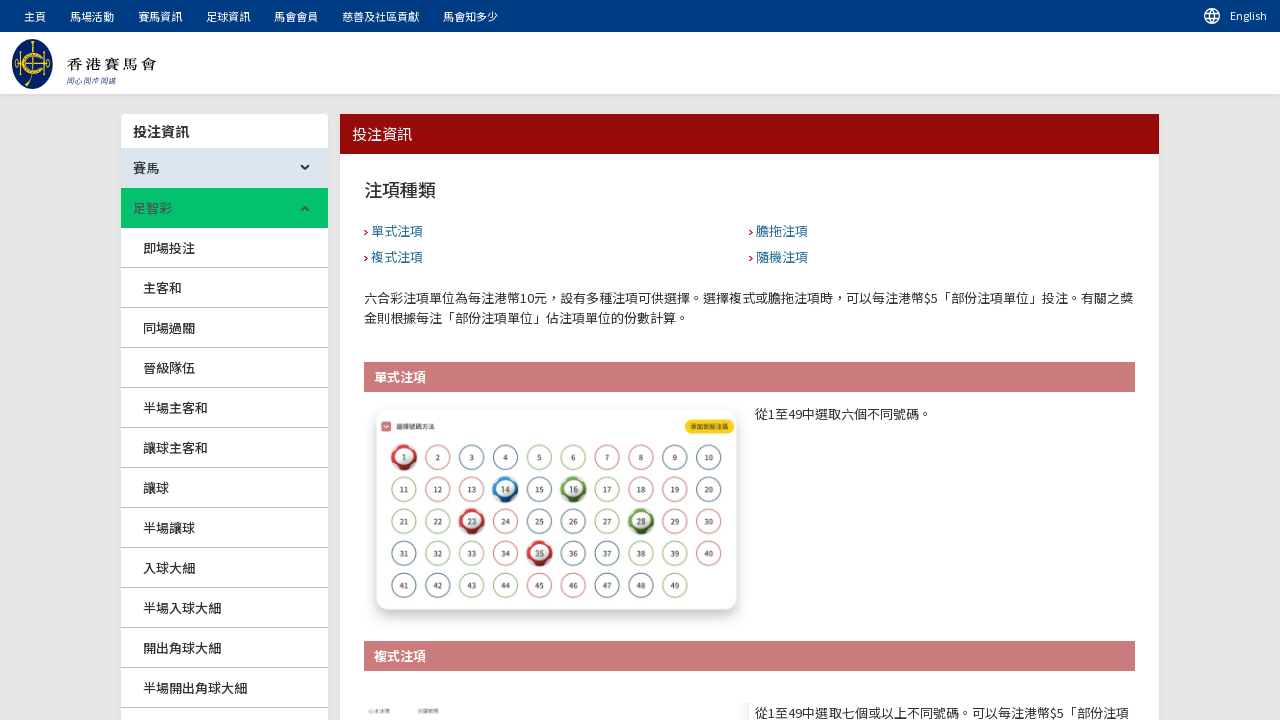

Waited for submenu expansion animation (1.5 seconds)
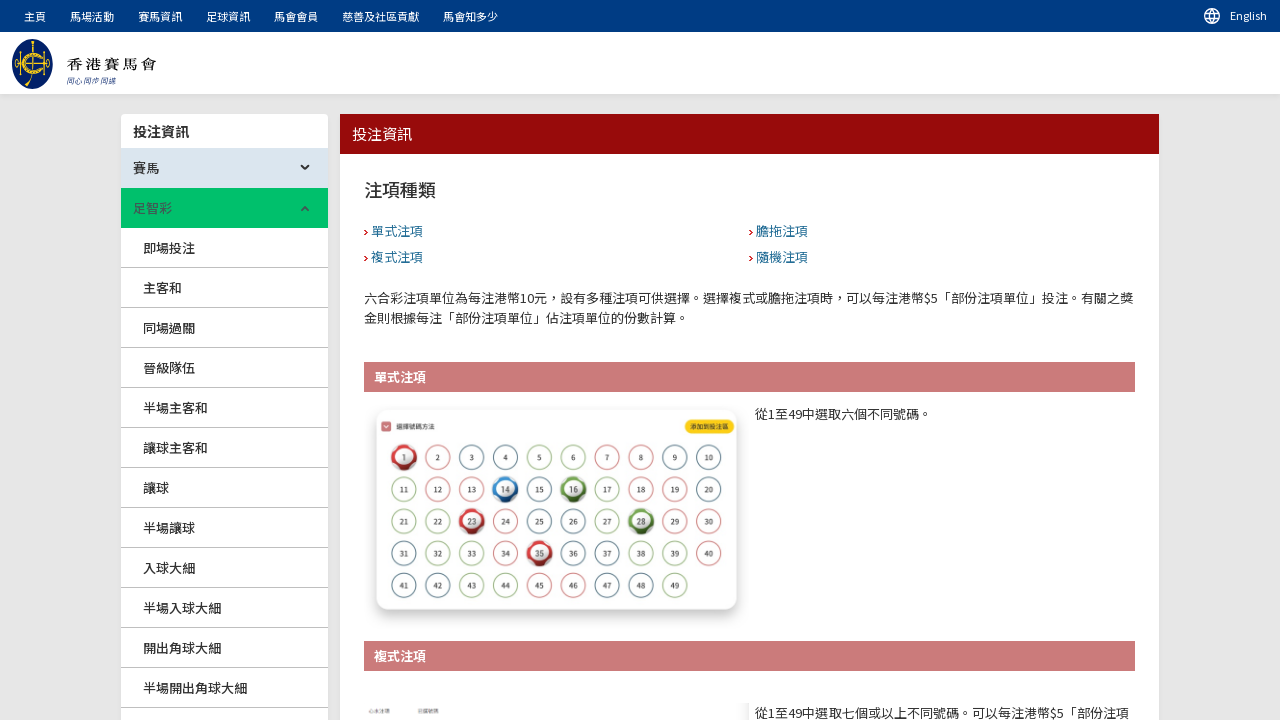

Clicked submenu element to collapse at (224, 208) on xpath=//*[@title="投注資訊"]/parent::*[1]/following-sibling::*[contains(@class,"ant-
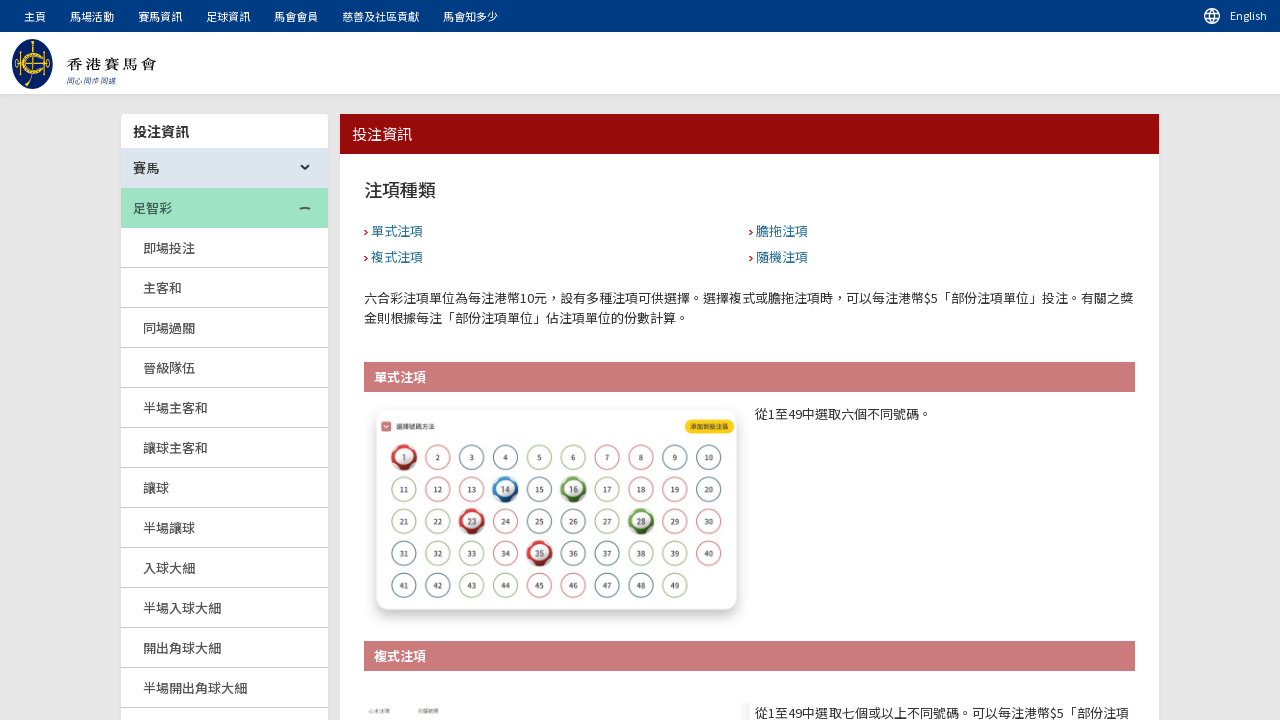

Waited for submenu collapse animation (1.5 seconds)
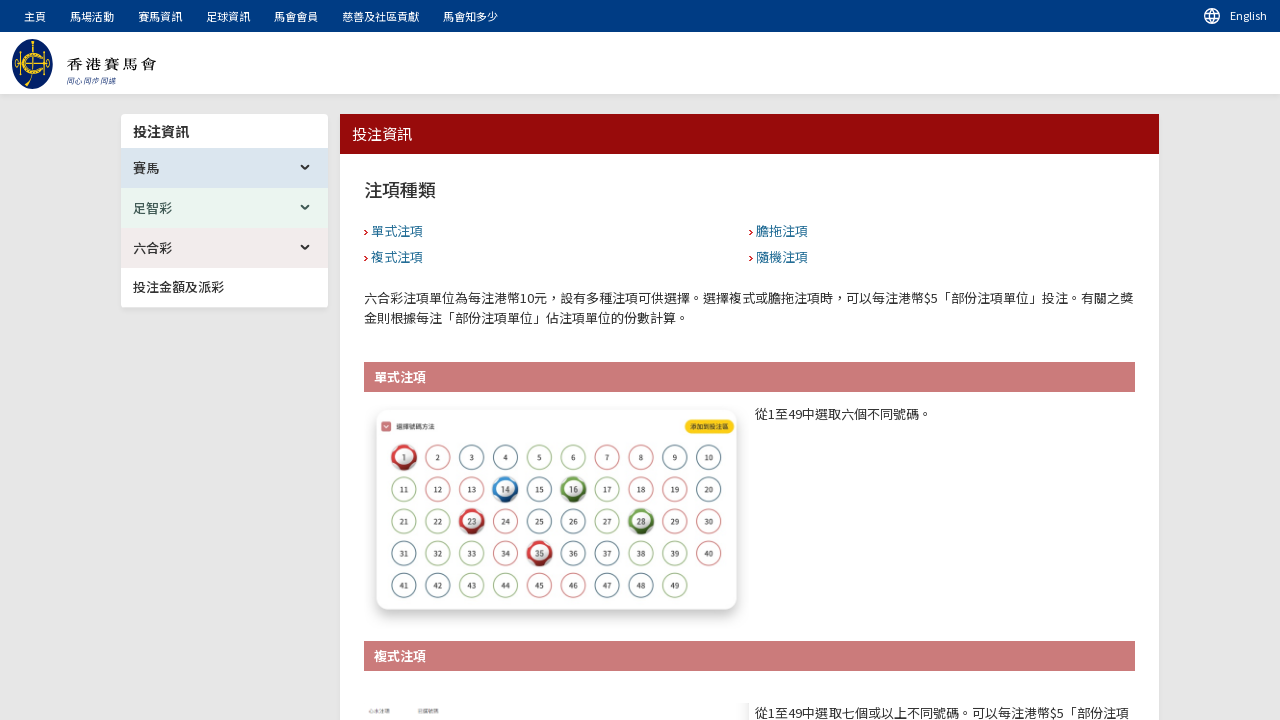

Clicked submenu element to expand at (224, 248) on xpath=//*[@title="投注資訊"]/parent::*[1]/following-sibling::*[contains(@class,"ant-
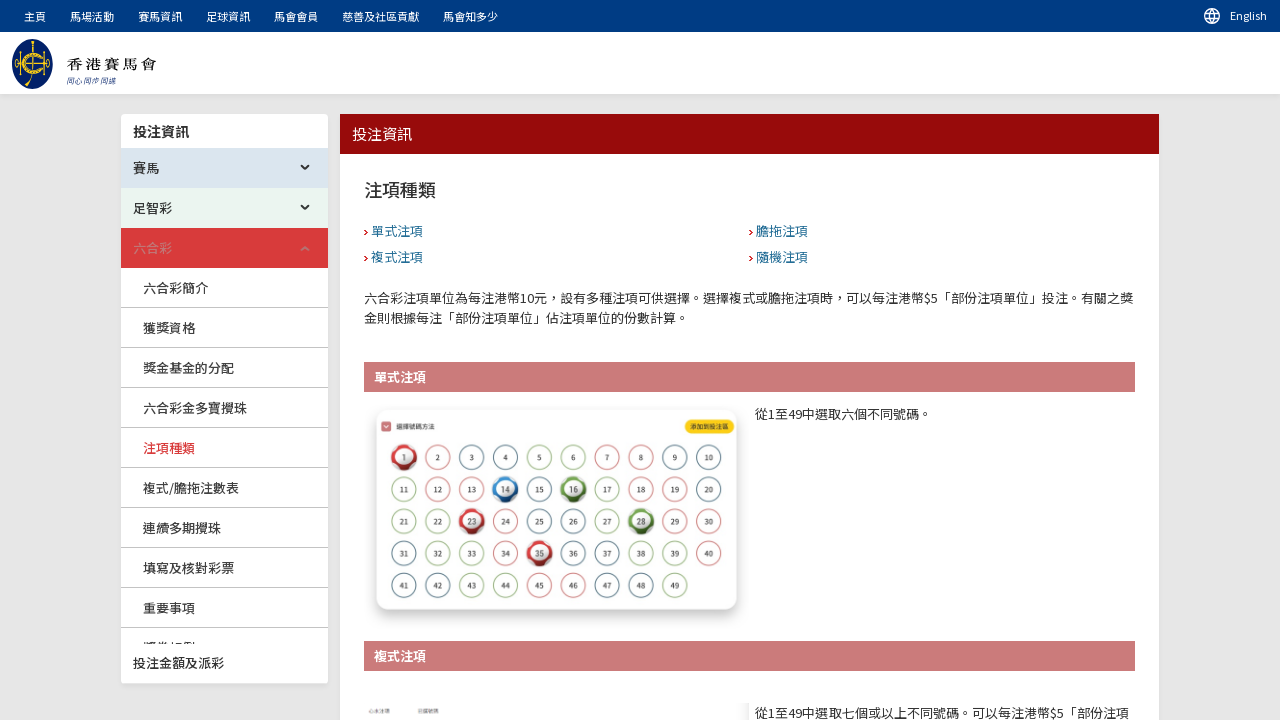

Waited for submenu expansion animation (1.5 seconds)
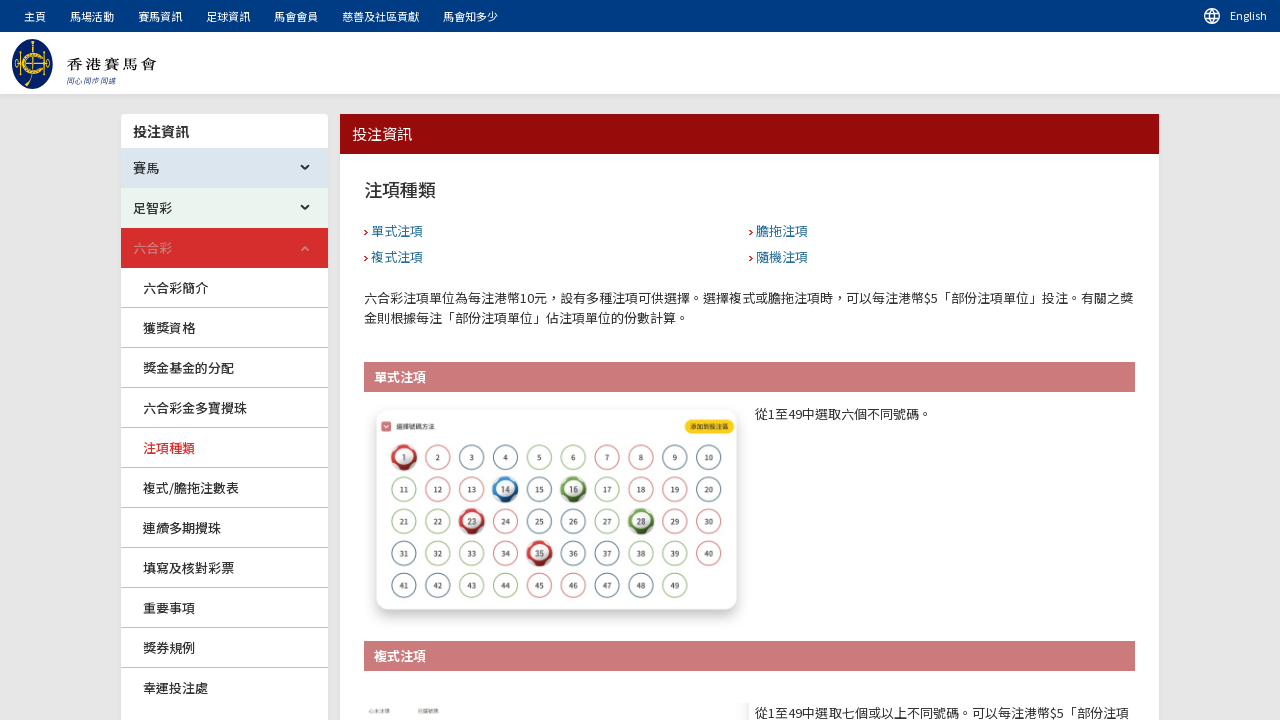

Clicked submenu element to collapse at (224, 248) on xpath=//*[@title="投注資訊"]/parent::*[1]/following-sibling::*[contains(@class,"ant-
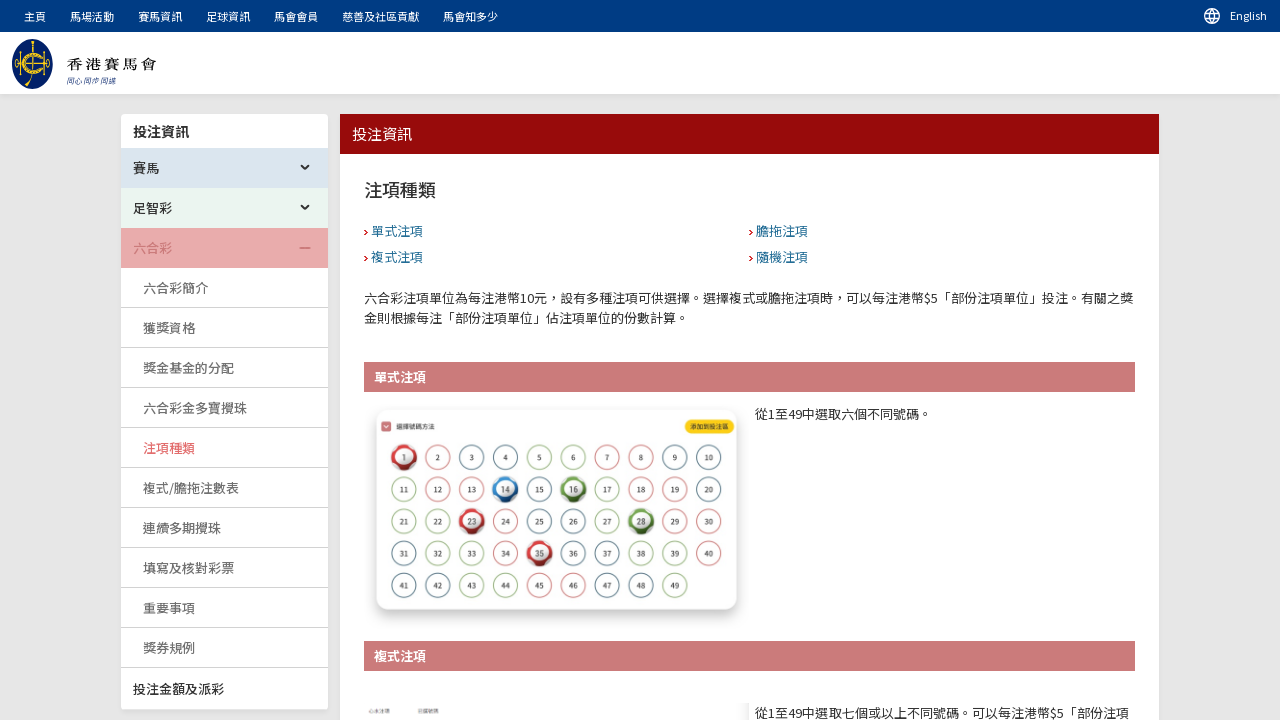

Waited for submenu collapse animation (1.5 seconds)
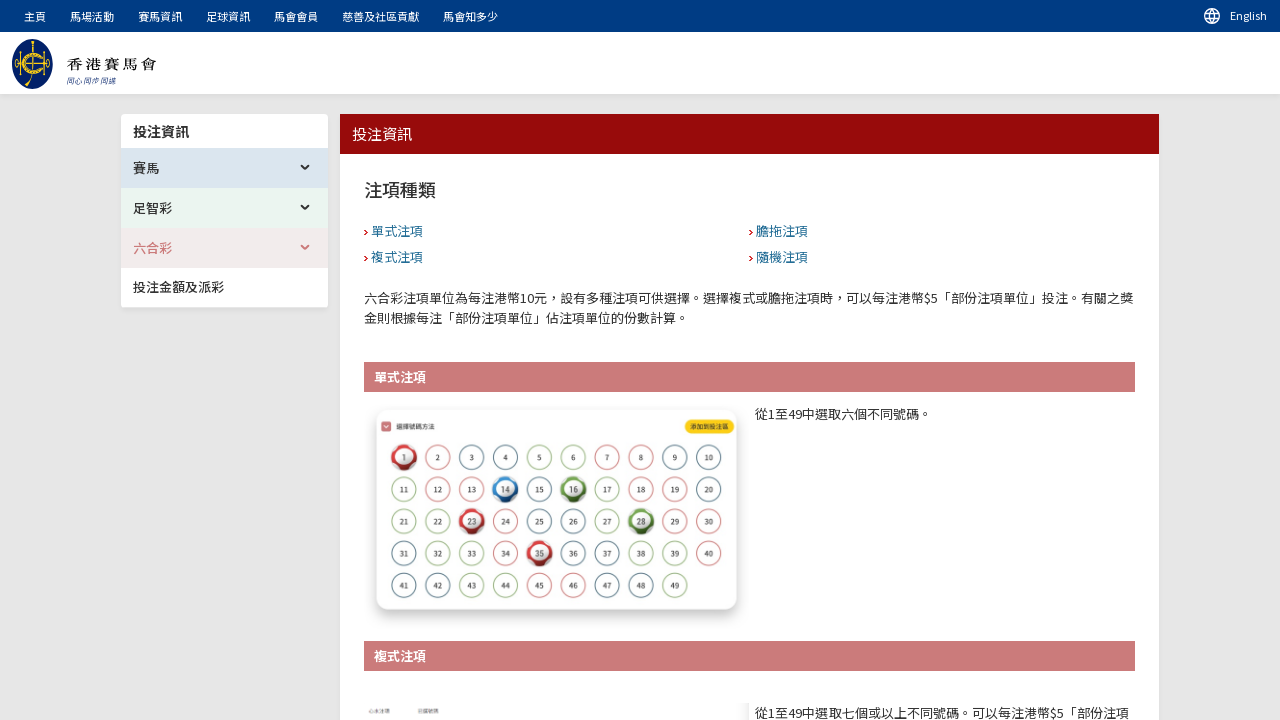

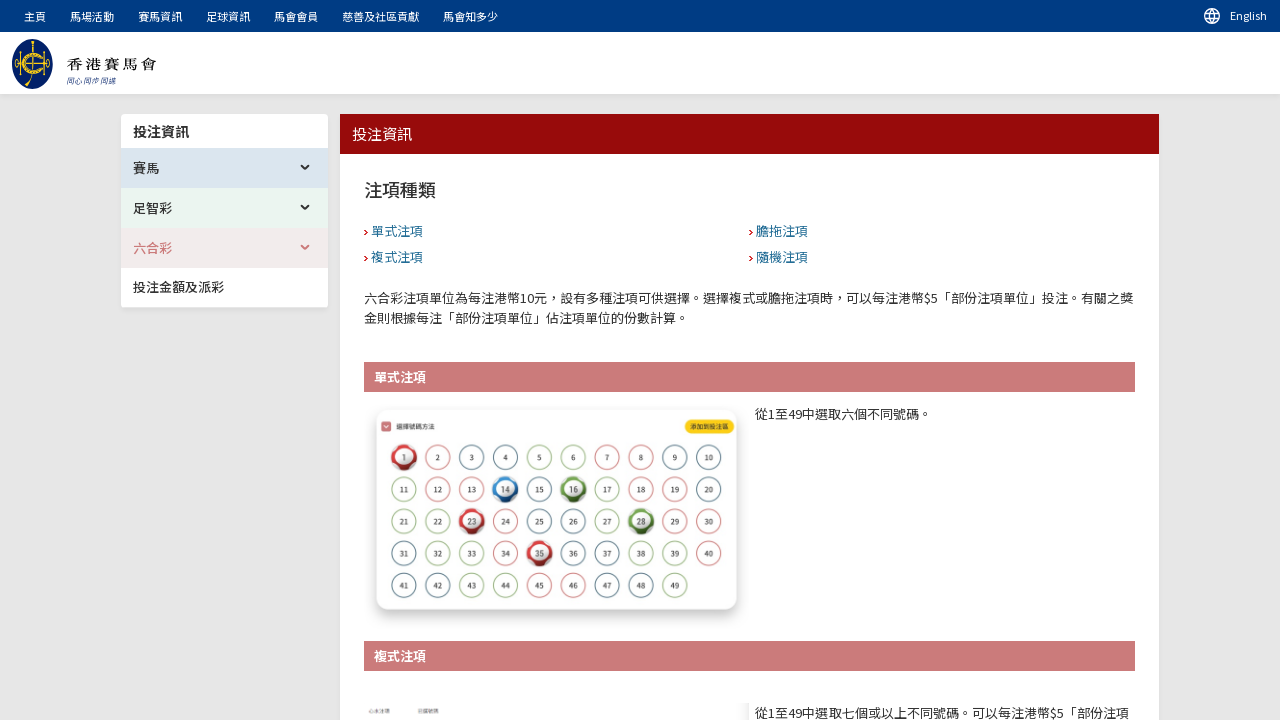